Tests a complete flight booking flow on BlazeDemo, including selecting departure/arrival cities, choosing a flight, filling passenger details and credit card information, and completing the purchase.

Starting URL: http://blazedemo.com/

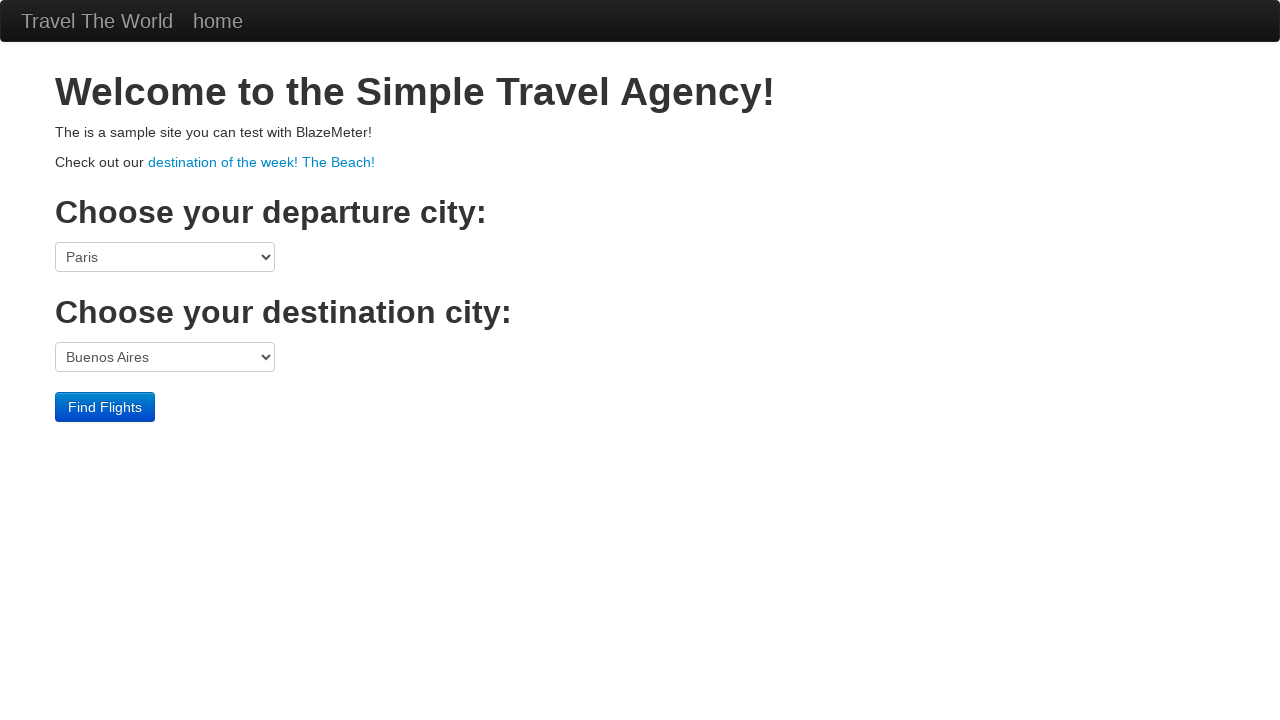

Selected Boston as departure city on select[name='fromPort']
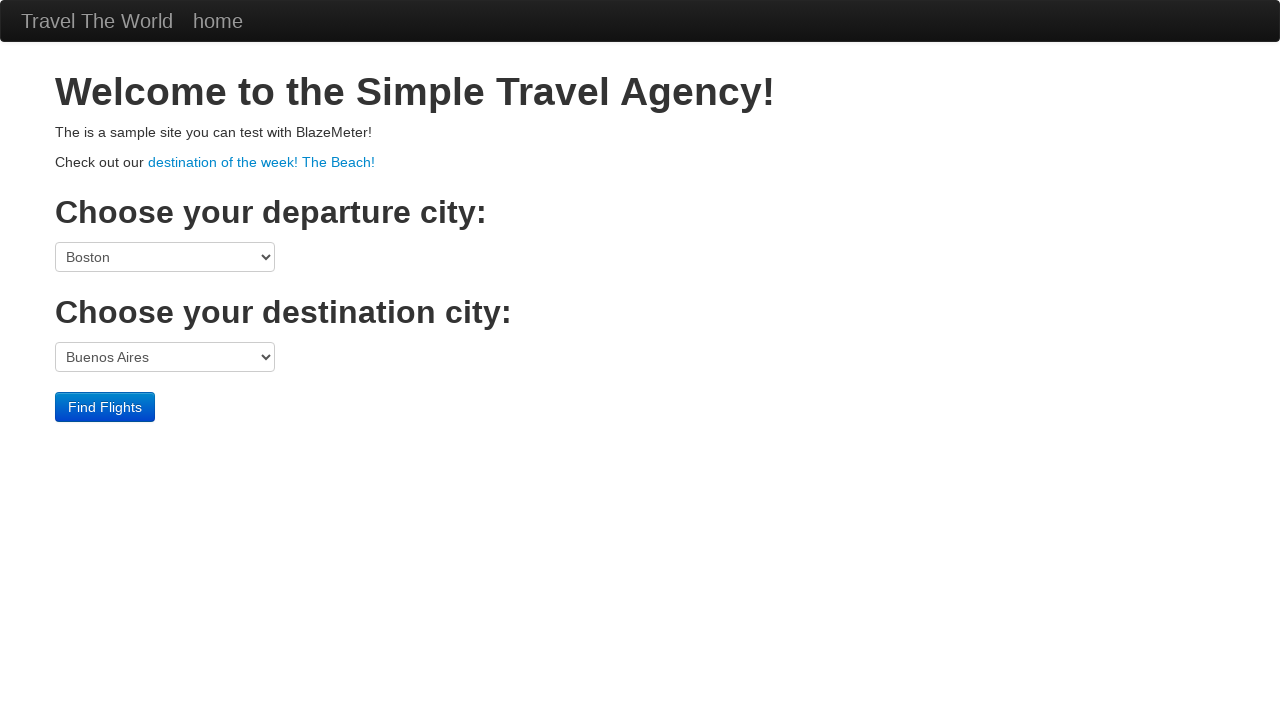

Selected destination city at index 3 on select[name='toPort']
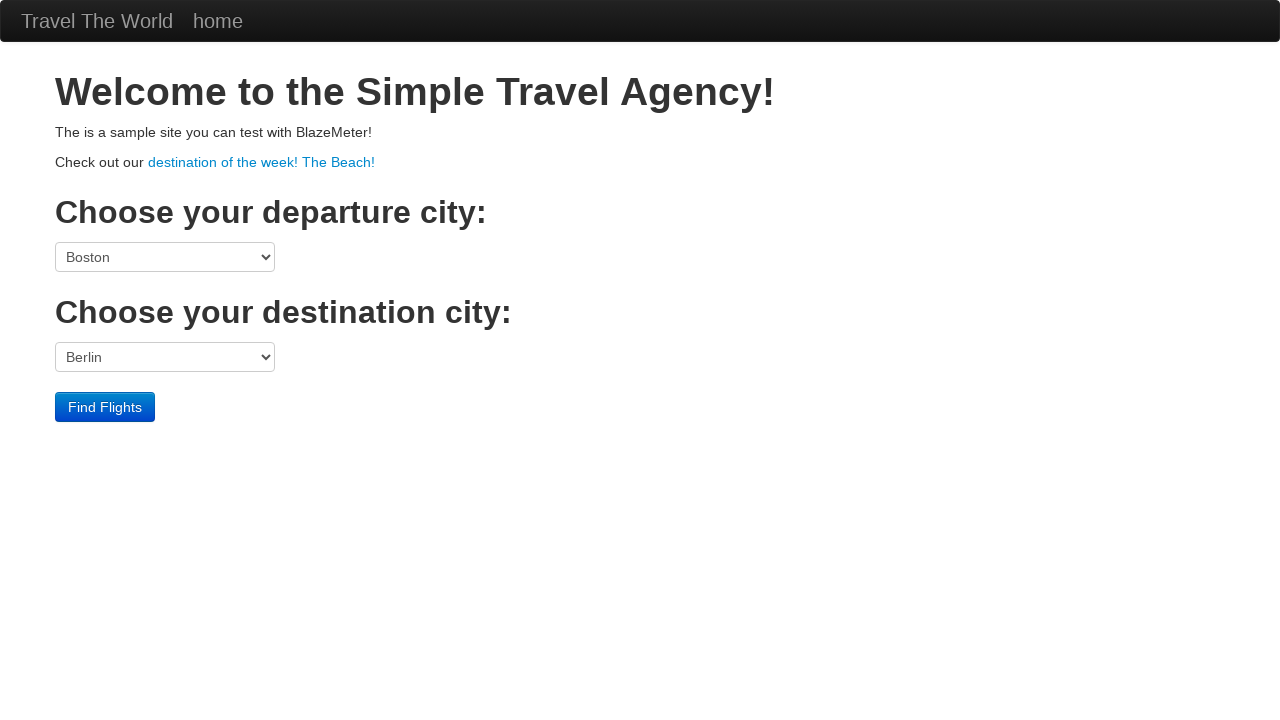

Clicked Find Flights button at (105, 407) on input[type='submit']
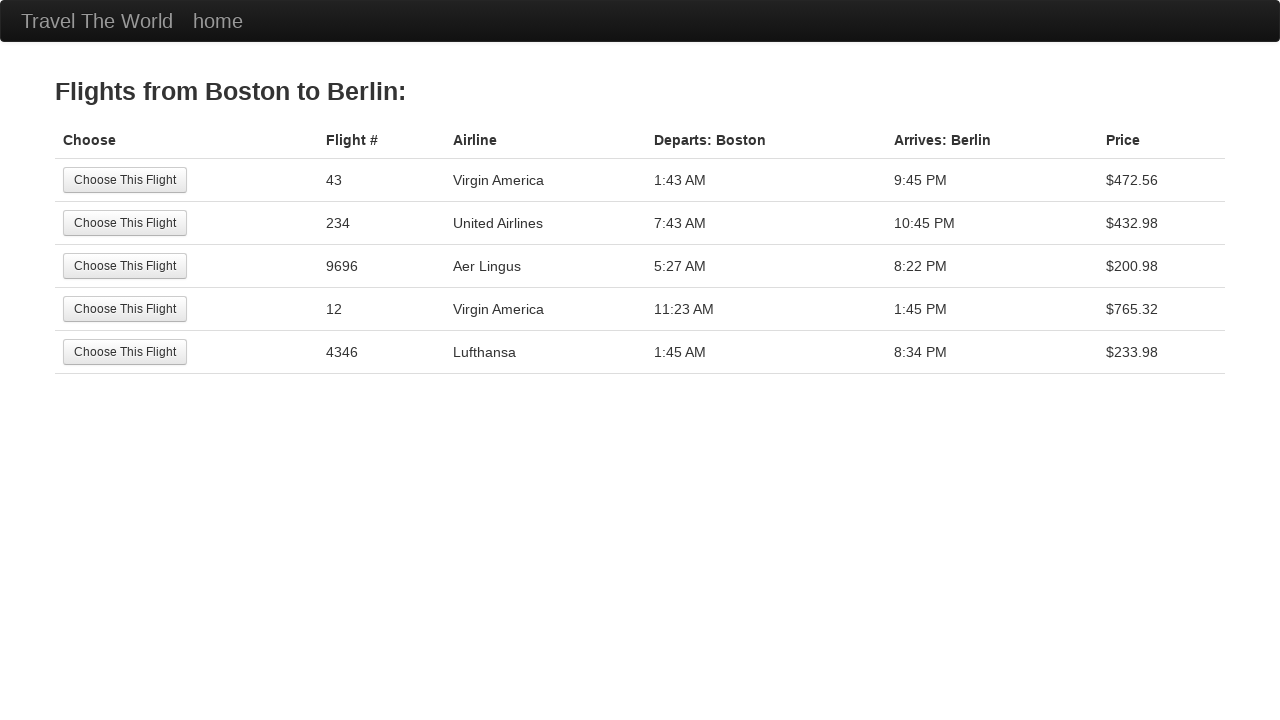

Selected a flight from the available options at (125, 223) on xpath=//form[@name='VA43']//following::input[@type='submit'][2]
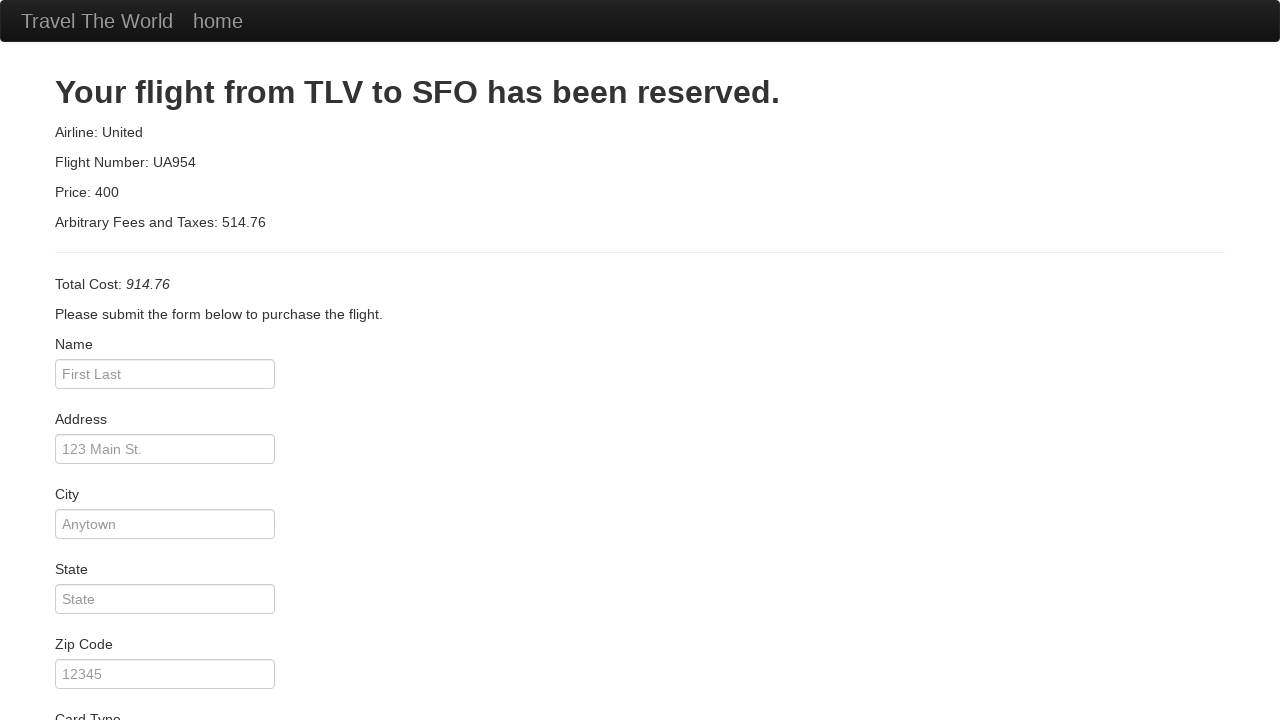

Filled passenger name as 'Vibhavari' on input[placeholder='First Last']
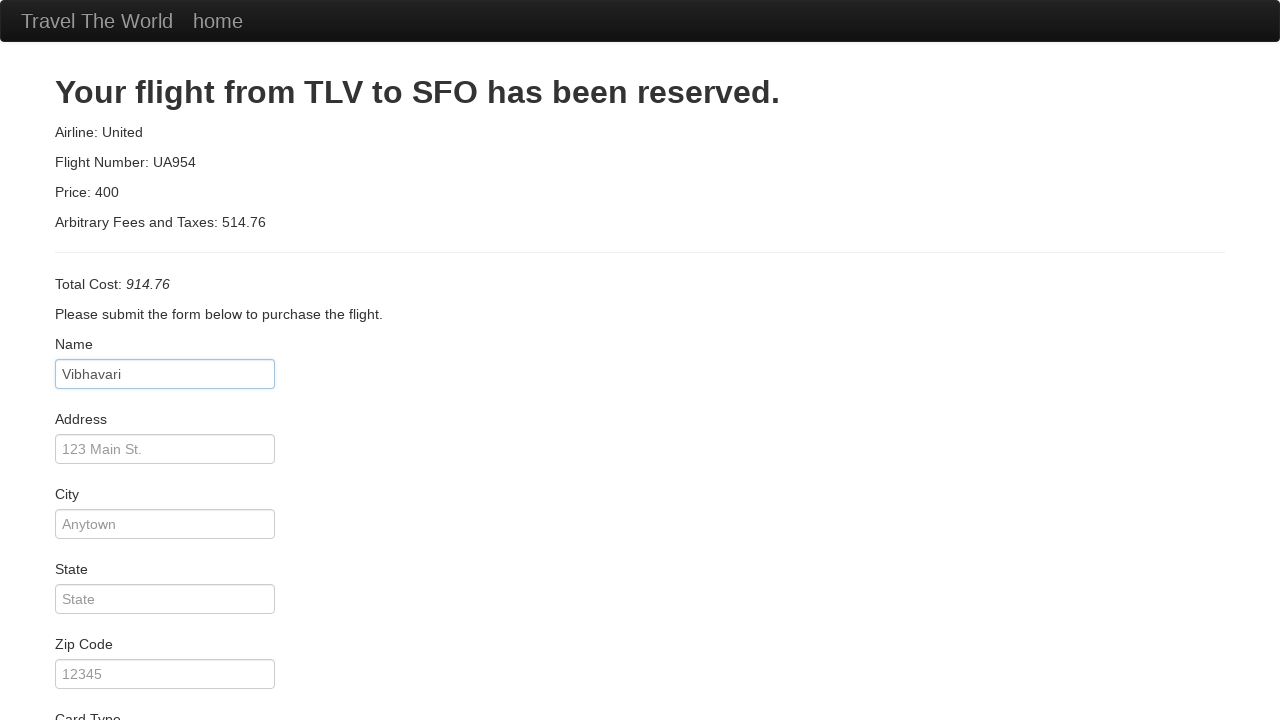

Filled address as 'viman nagar' on input[placeholder='123 Main St.']
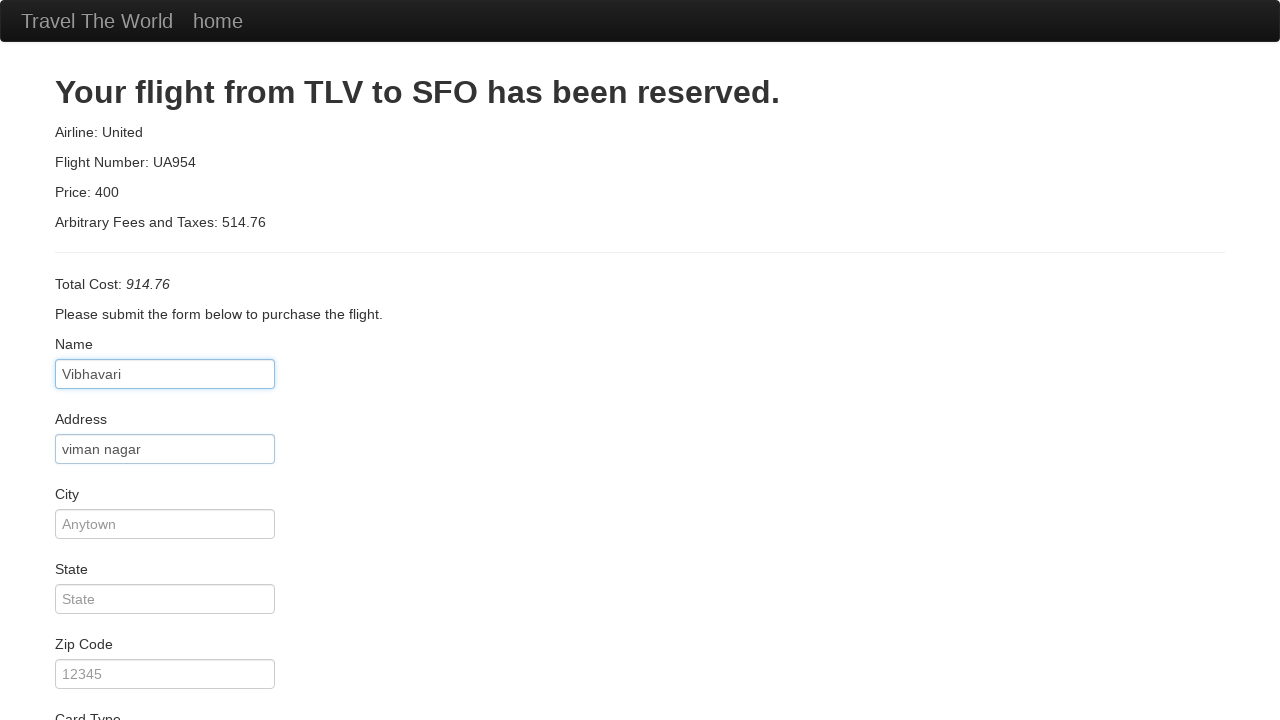

Filled city as 'Pune' on input[placeholder='Anytown']
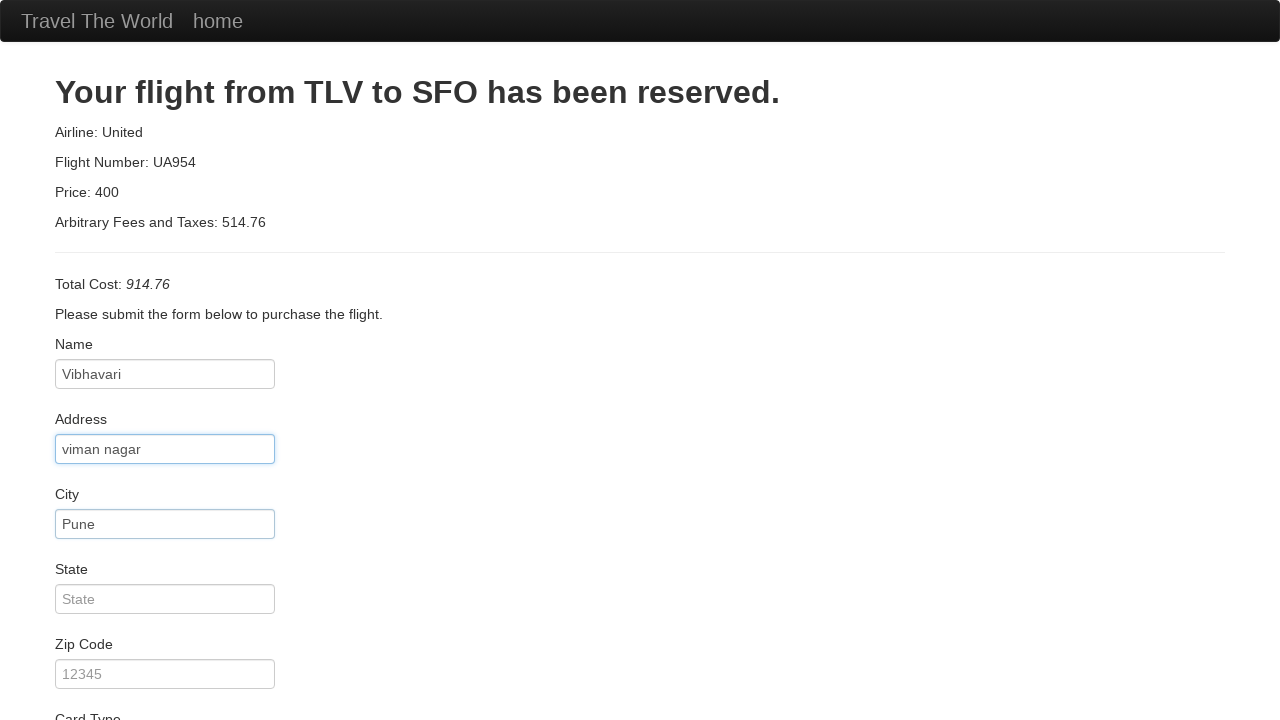

Filled state as 'Maharashtra' on input[placeholder='State']
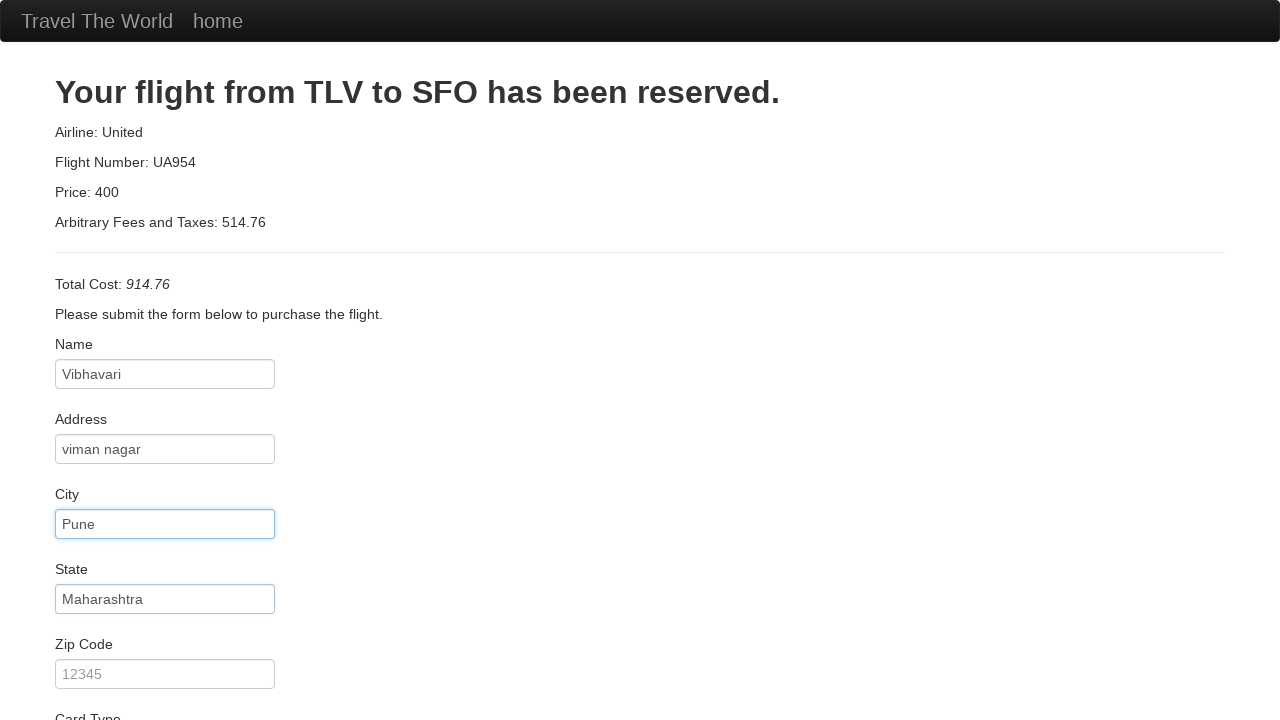

Filled zip code as '411014' on input[placeholder='12345']
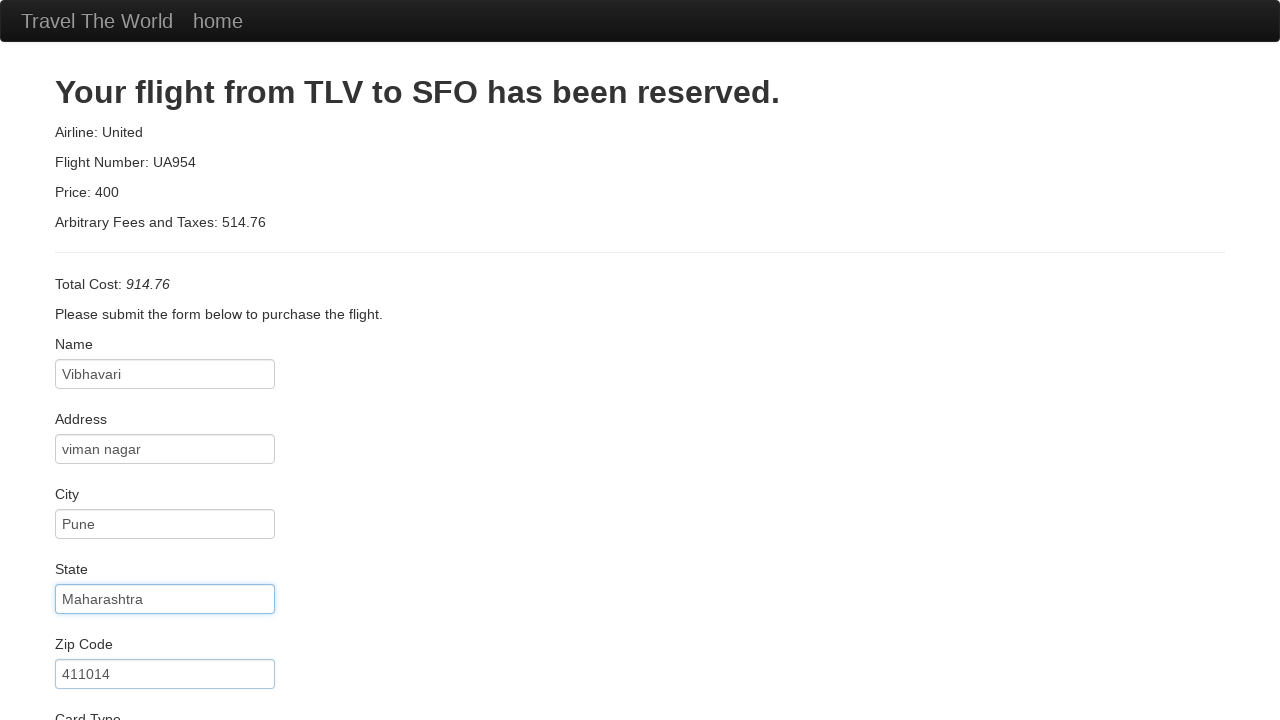

Selected card type at index 1 on select[name='cardType']
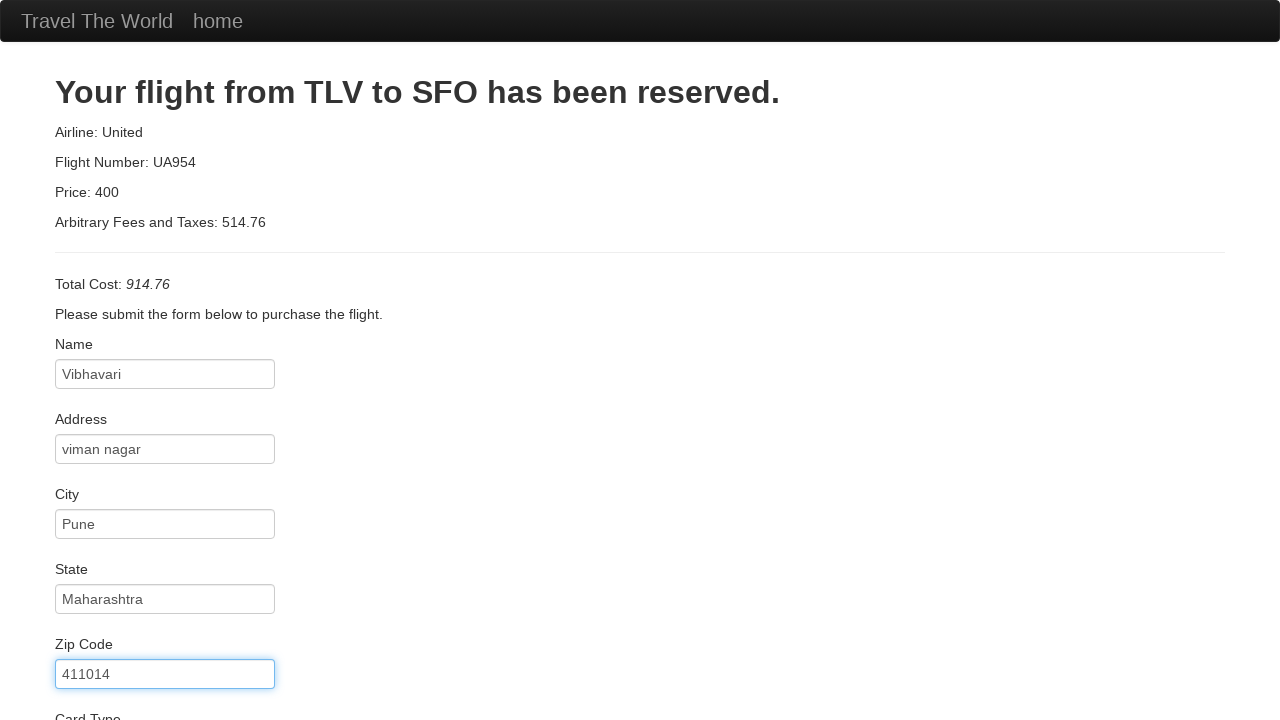

Filled credit card number on input[placeholder='Credit Card Number']
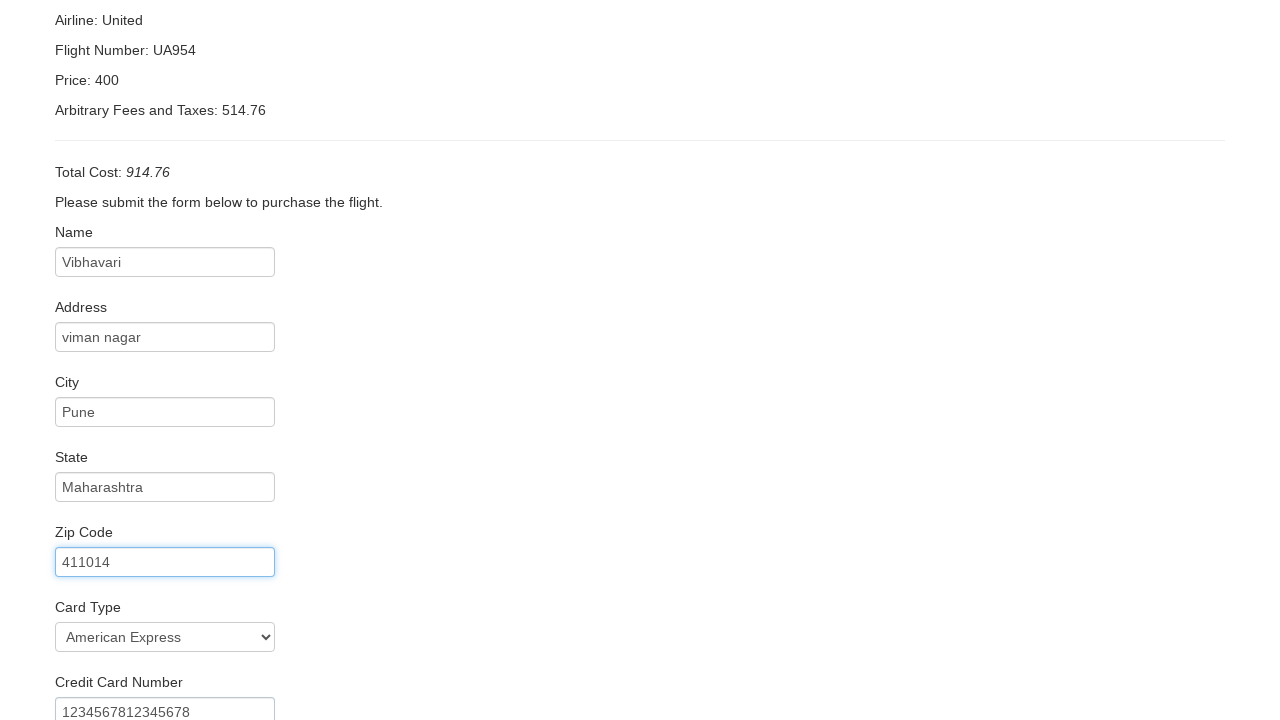

Filled expiration month as '09' on input[placeholder='Month']
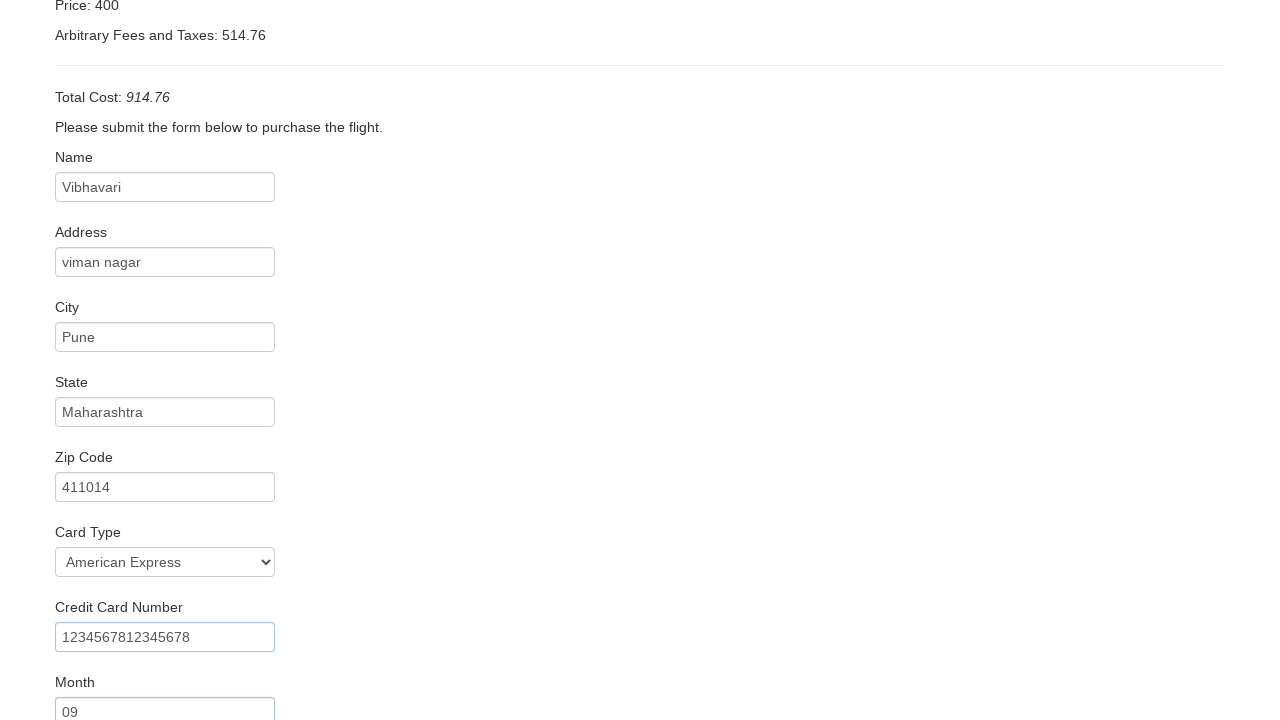

Filled expiration year as '2020' on input[placeholder='Year']
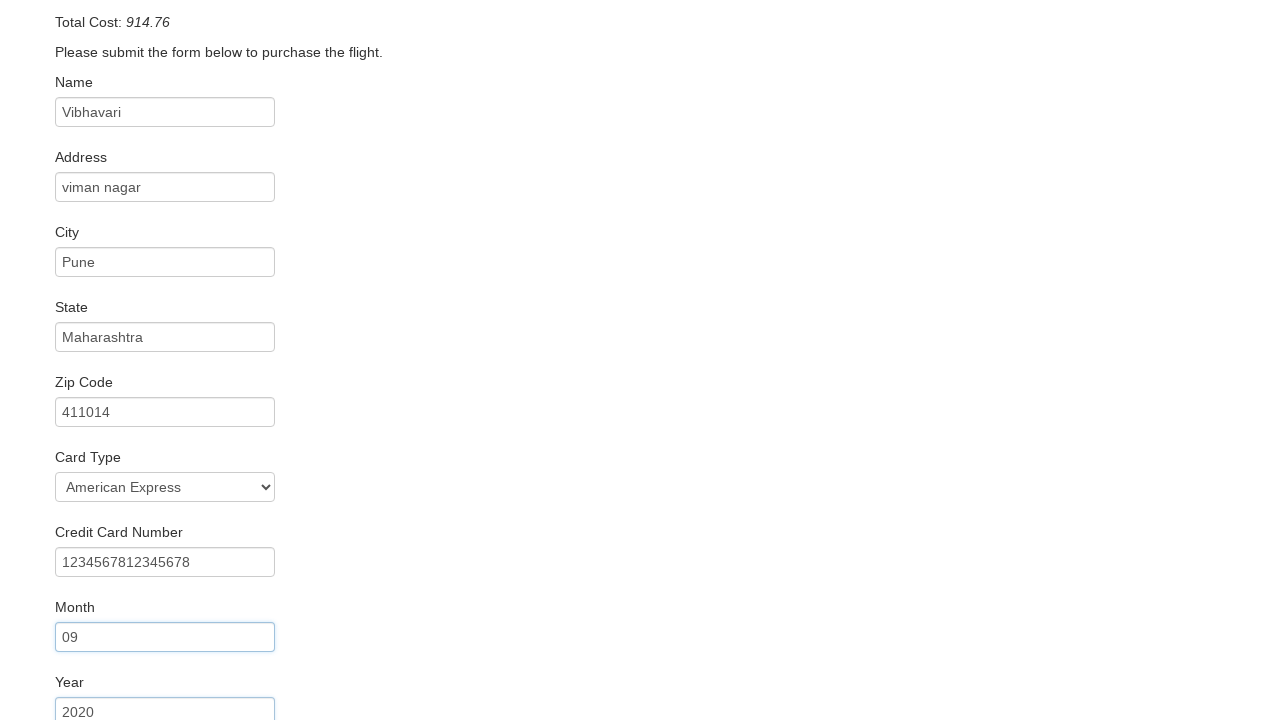

Filled name on card as 'VIBHAVARI PATIL' on input[name='nameOnCard']
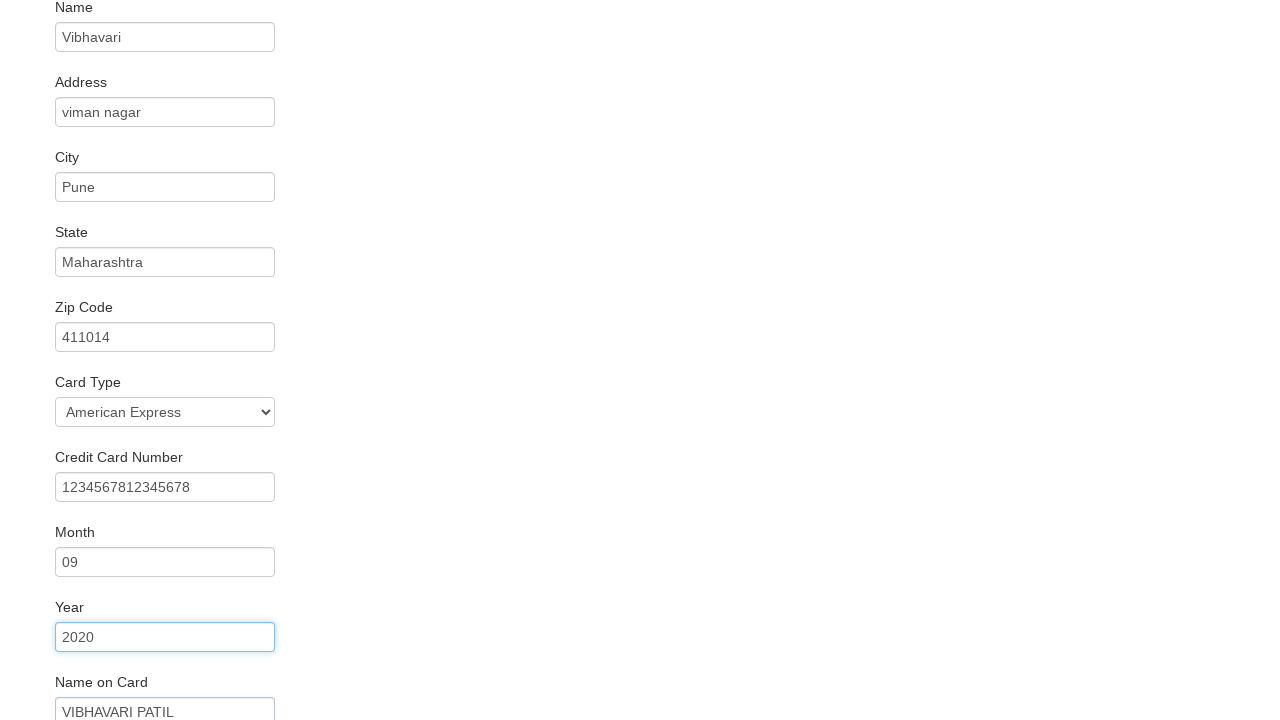

Clicked Purchase Flight button at (118, 685) on input[value='Purchase Flight']
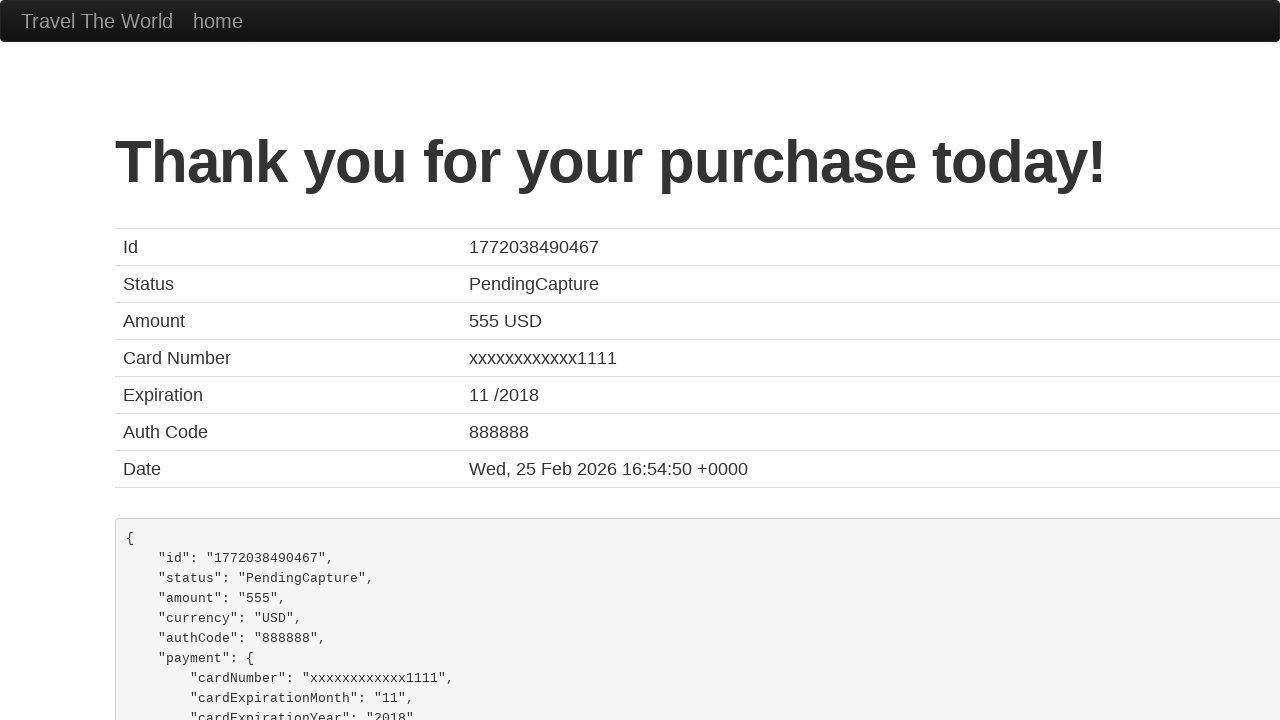

Verified booking ID is displayed
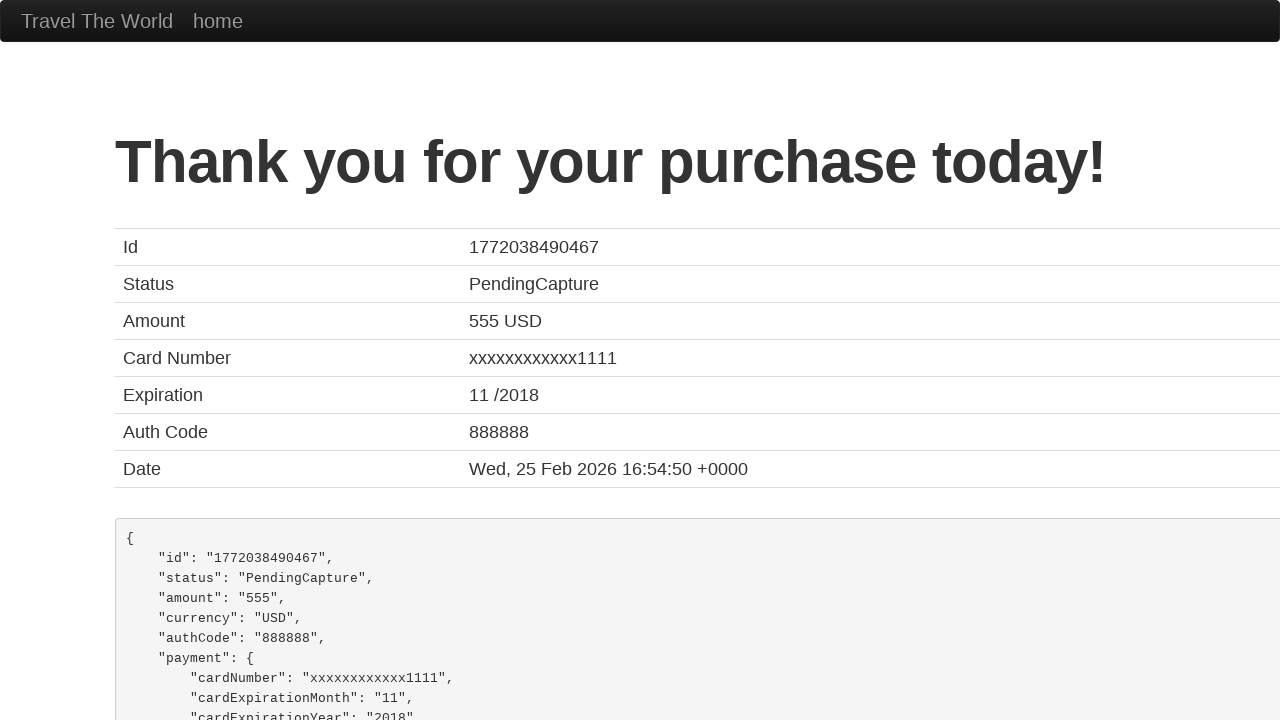

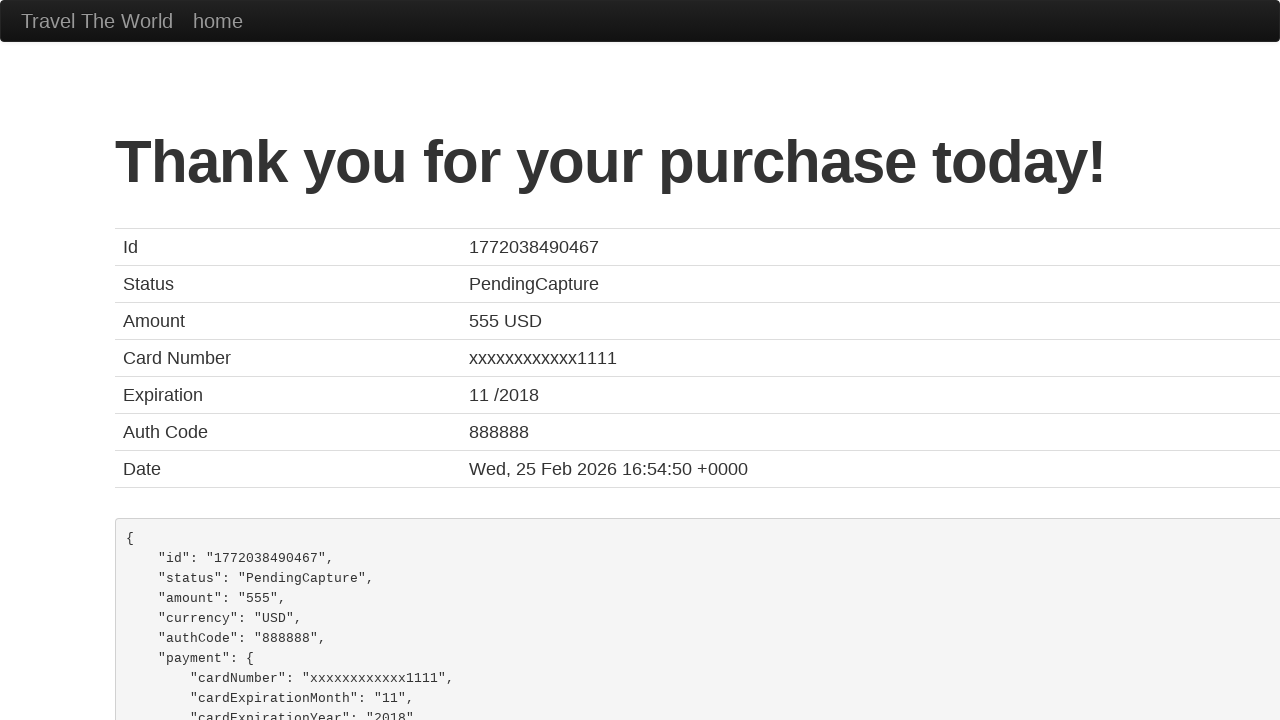